Tests typing functionality by filling an input field with search terms on a webshop page

Starting URL: https://danube-webshop.herokuapp.com/

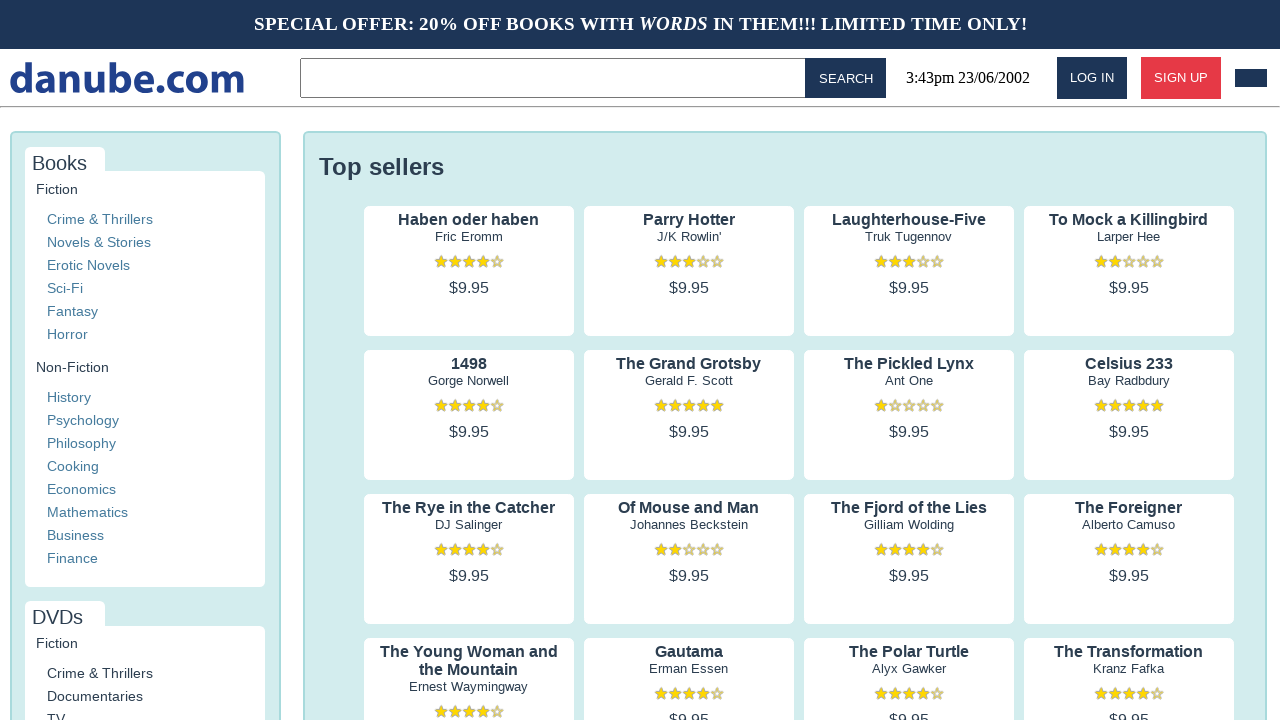

Filled input field with 'some search terms' on input
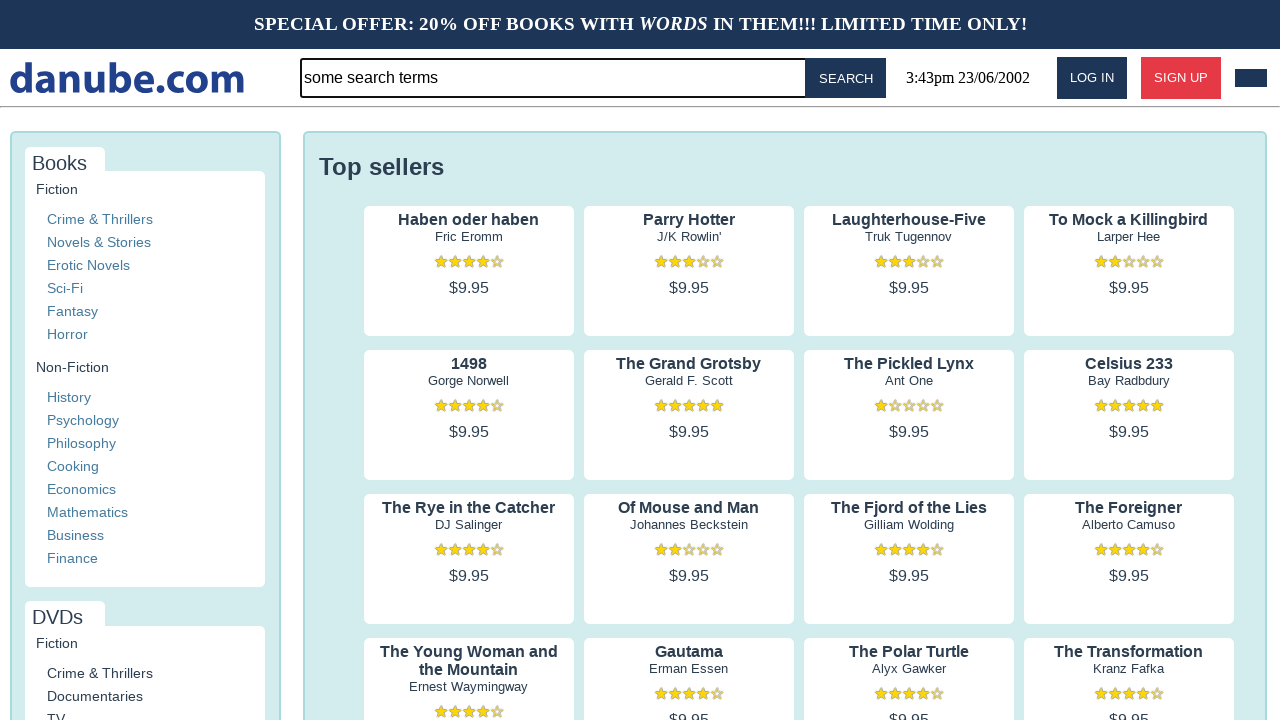

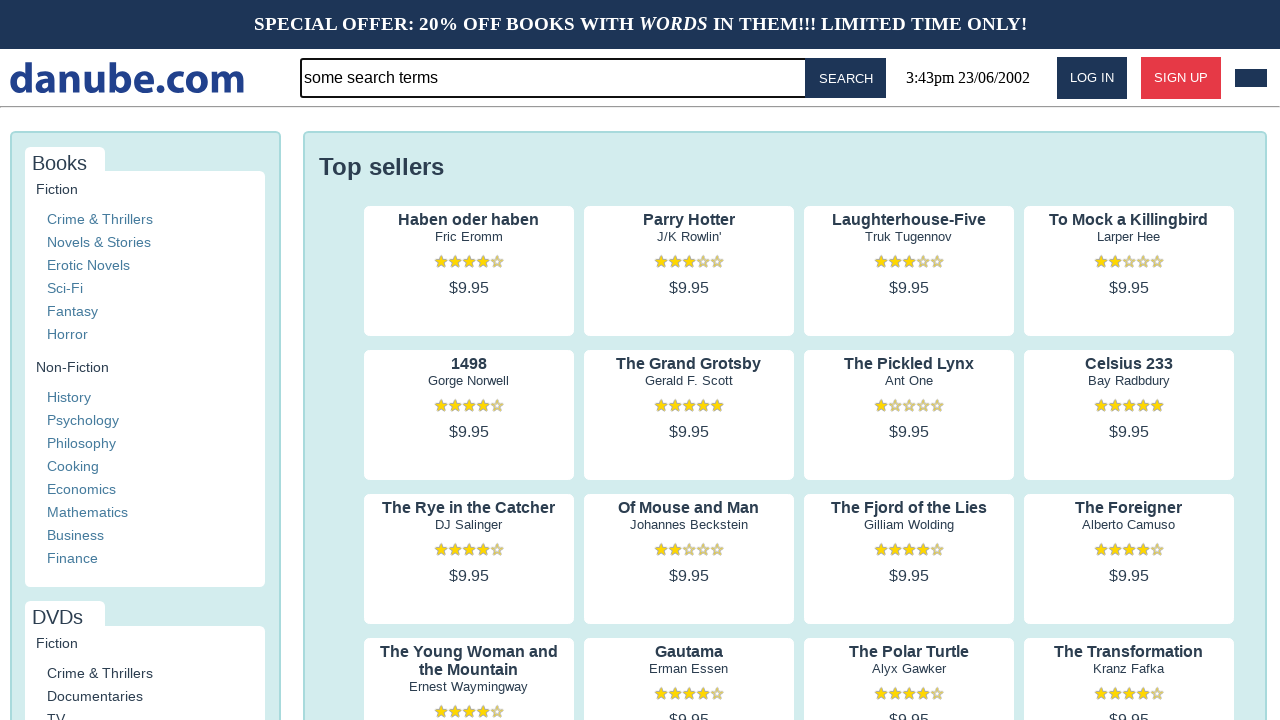